Navigates to a W3Schools example page with checkboxes, switches to an iframe, and selects all checkboxes on the page

Starting URL: https://www.w3schools.com/tags/tryit.asp?filename=tryhtml5_input_type_checkbox

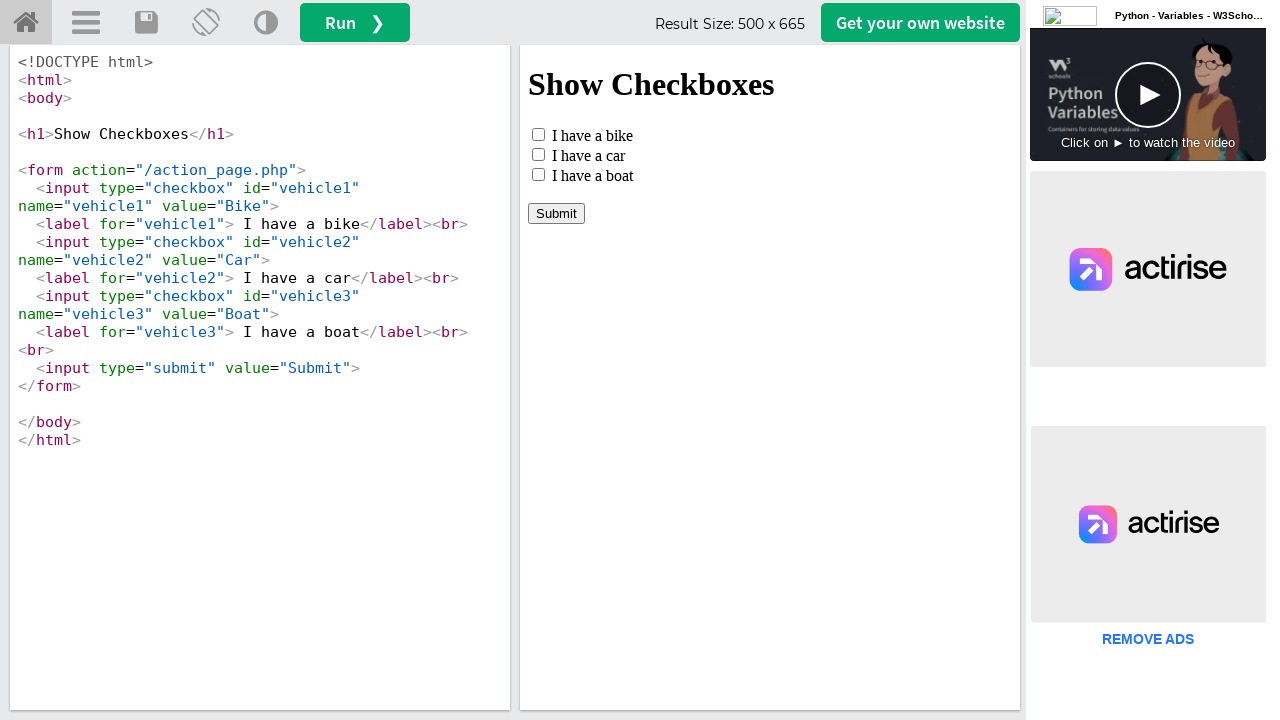

Navigated to W3Schools checkbox example page
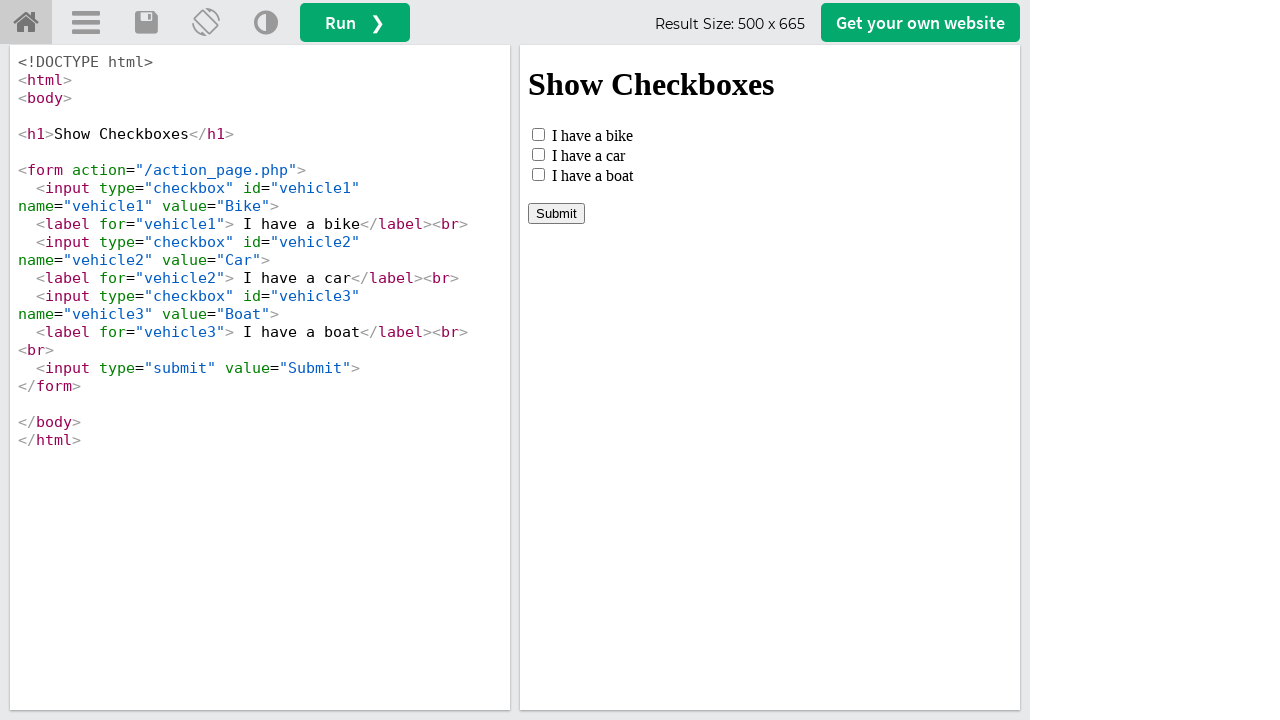

Located iframe containing checkboxes
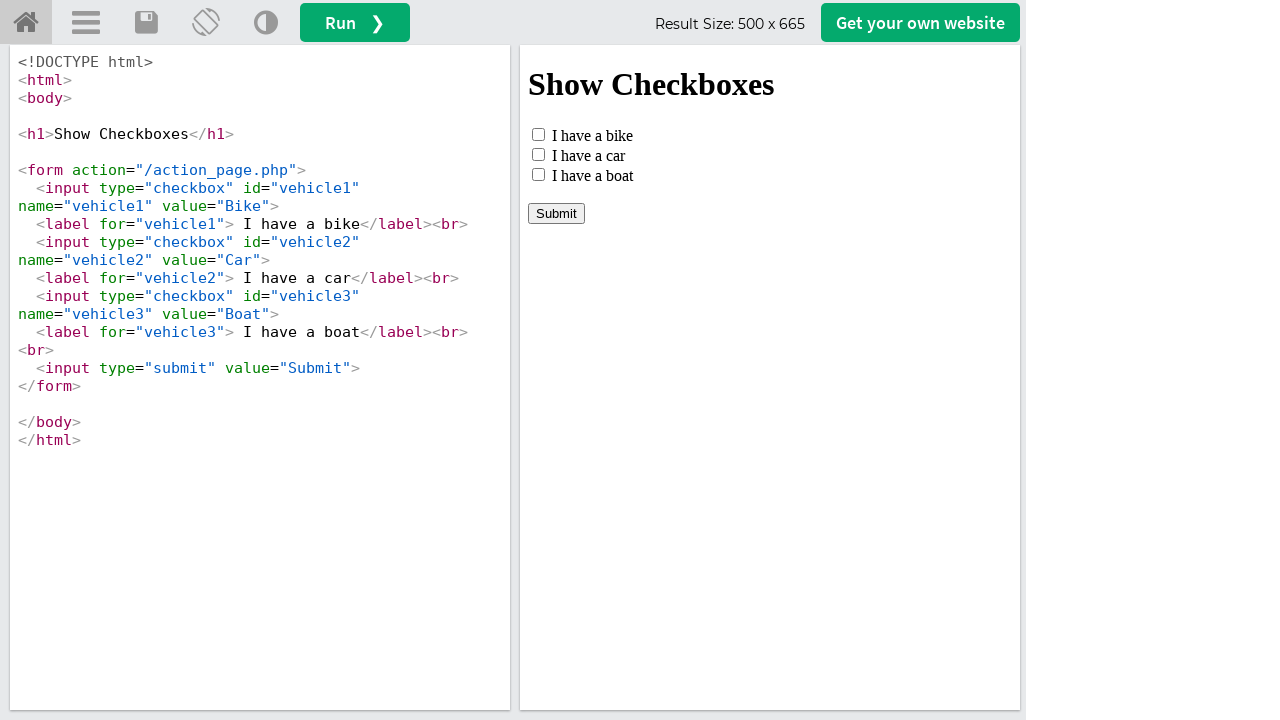

Located all checkbox input elements
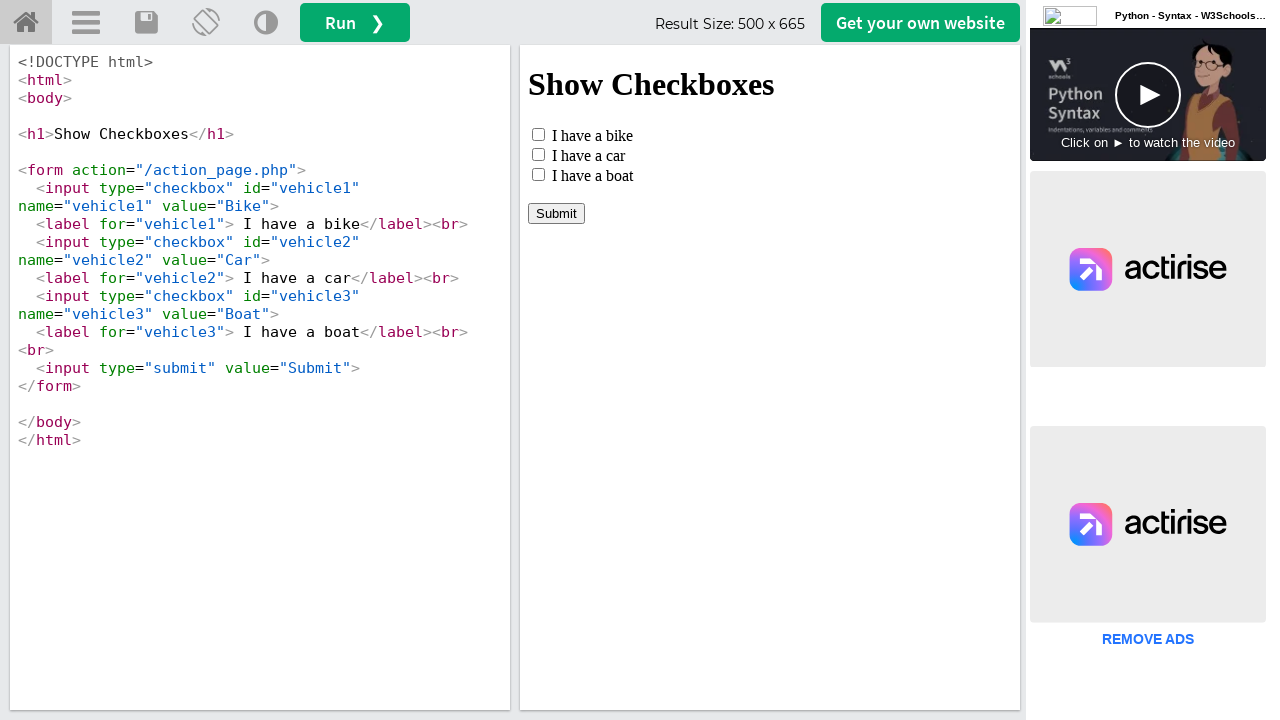

Found 3 checkboxes on the page
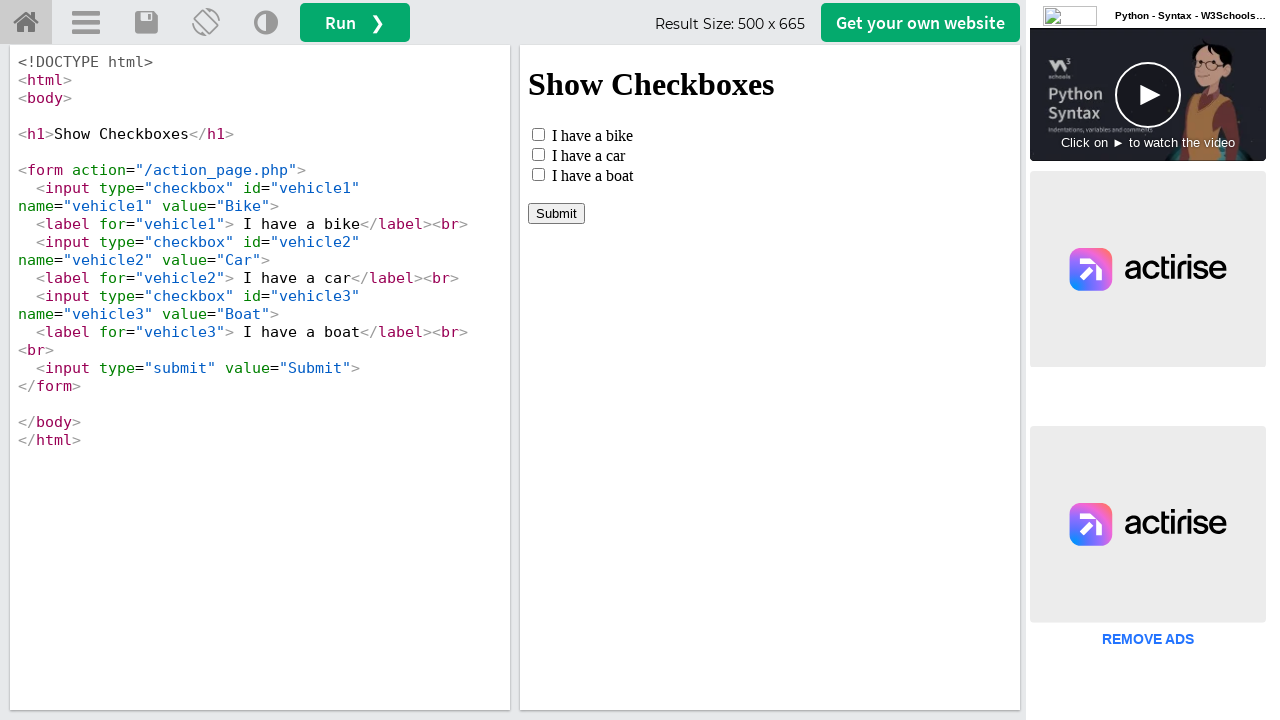

Clicked checkbox 1 of 3 at (538, 134) on #iframeResult >> internal:control=enter-frame >> input[type='checkbox'] >> nth=0
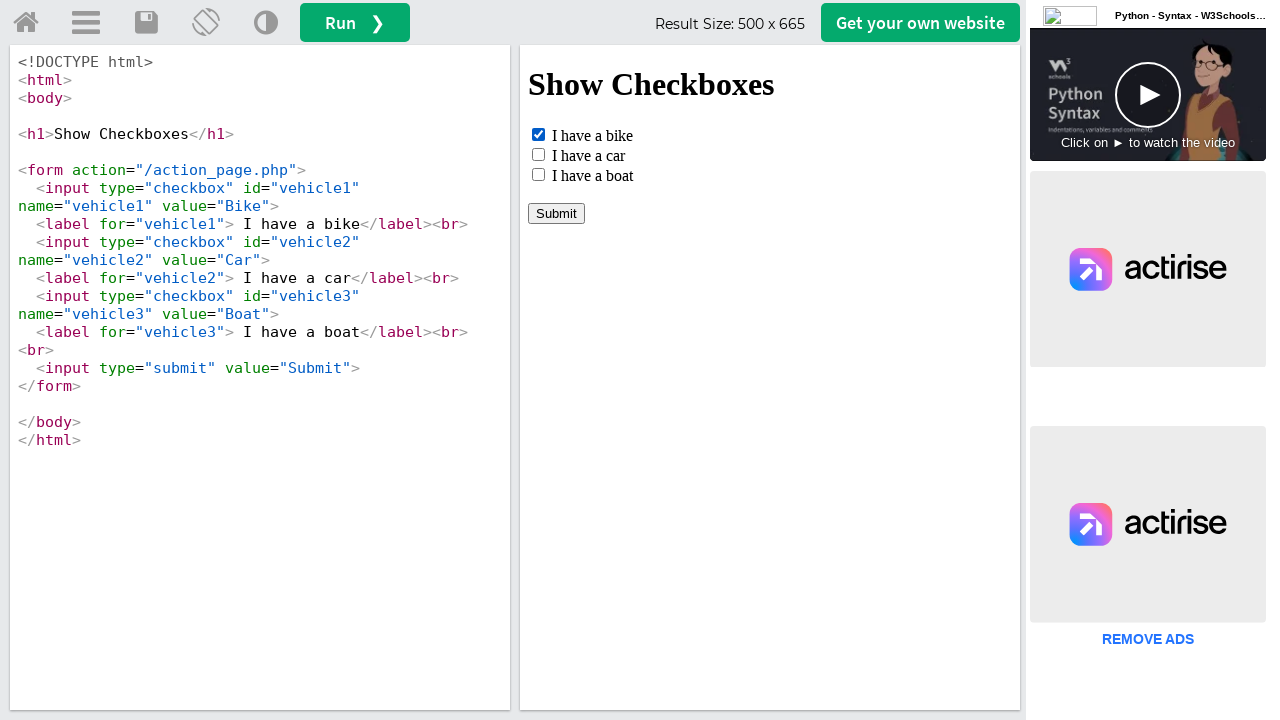

Clicked checkbox 2 of 3 at (538, 154) on #iframeResult >> internal:control=enter-frame >> input[type='checkbox'] >> nth=1
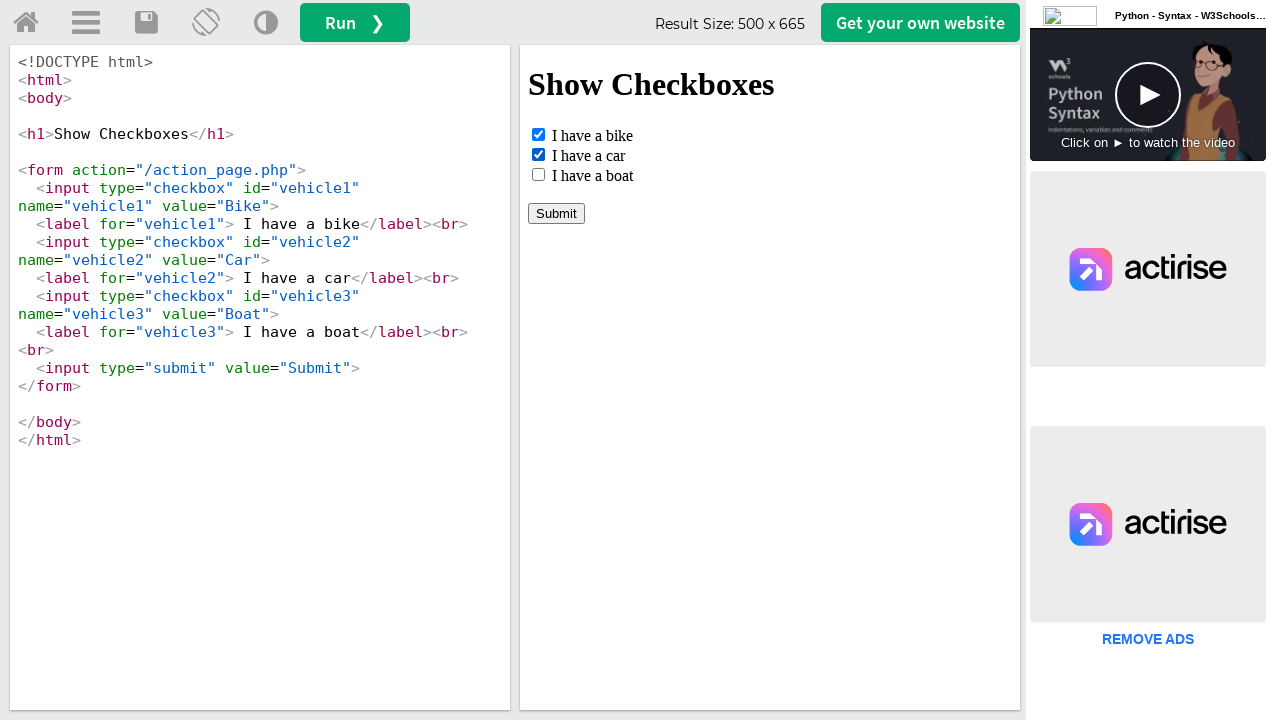

Clicked checkbox 3 of 3 at (538, 174) on #iframeResult >> internal:control=enter-frame >> input[type='checkbox'] >> nth=2
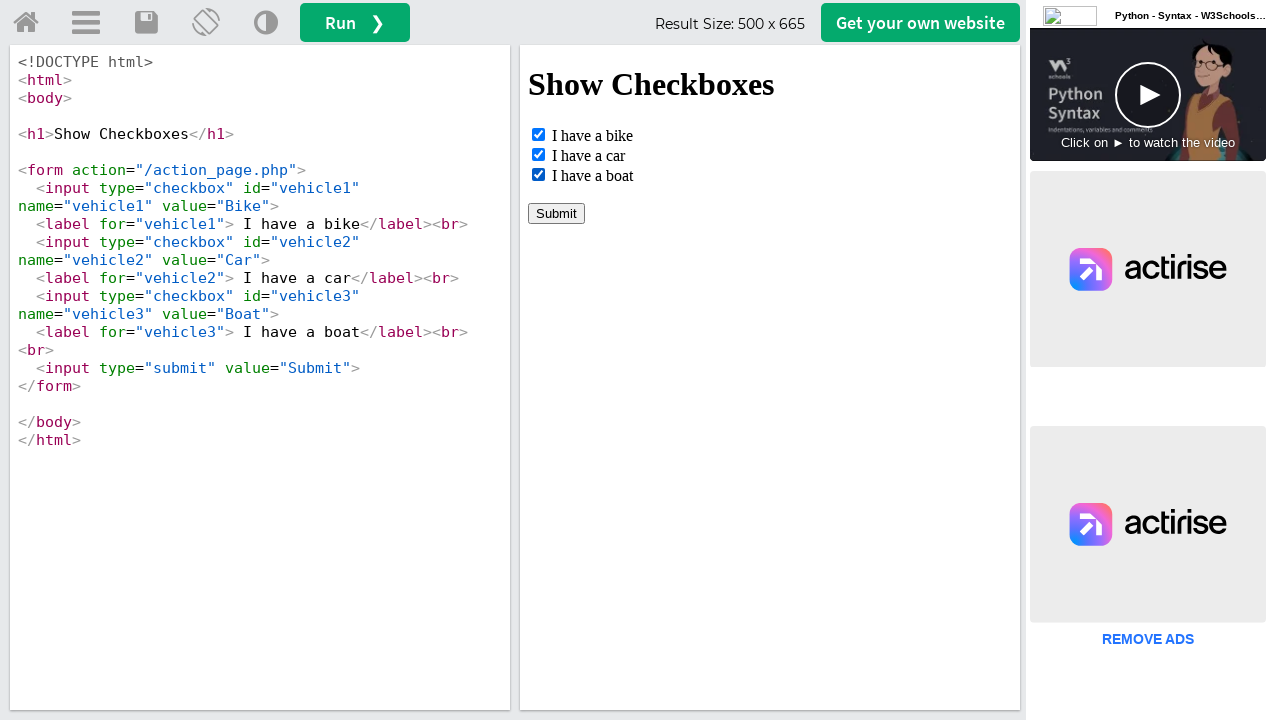

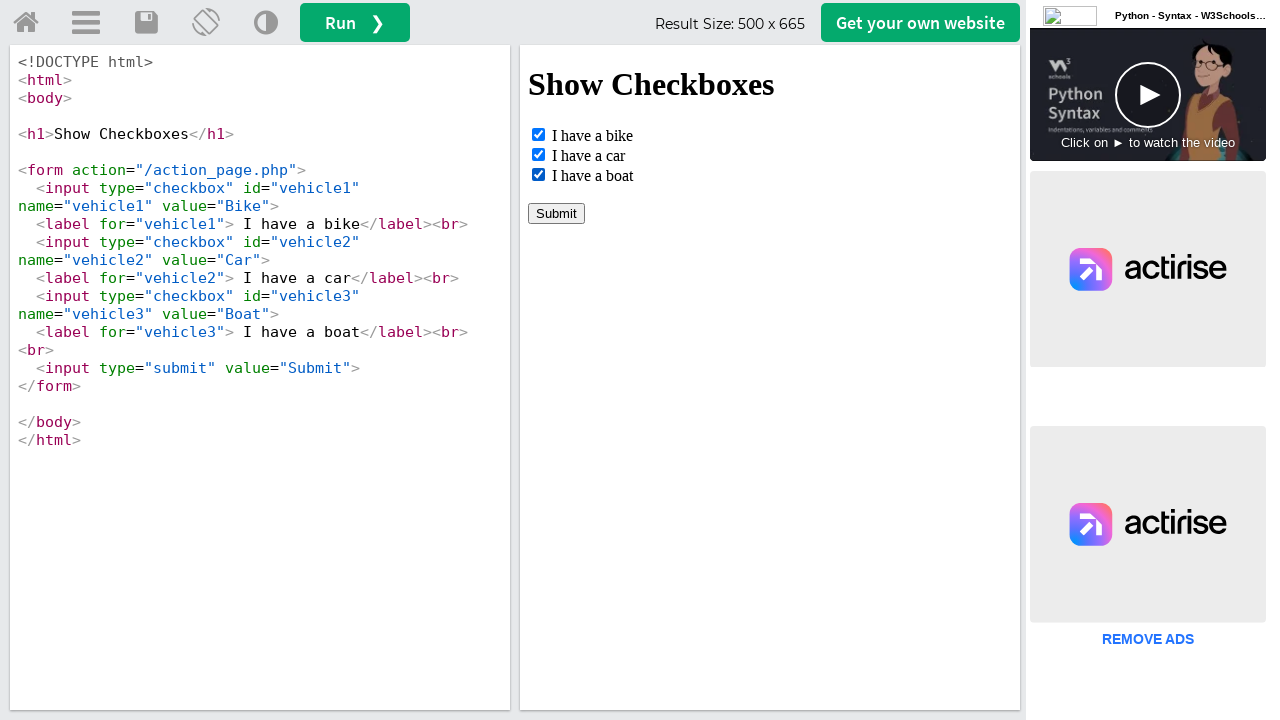